Tests filtering to display only active (incomplete) items

Starting URL: https://demo.playwright.dev/todomvc

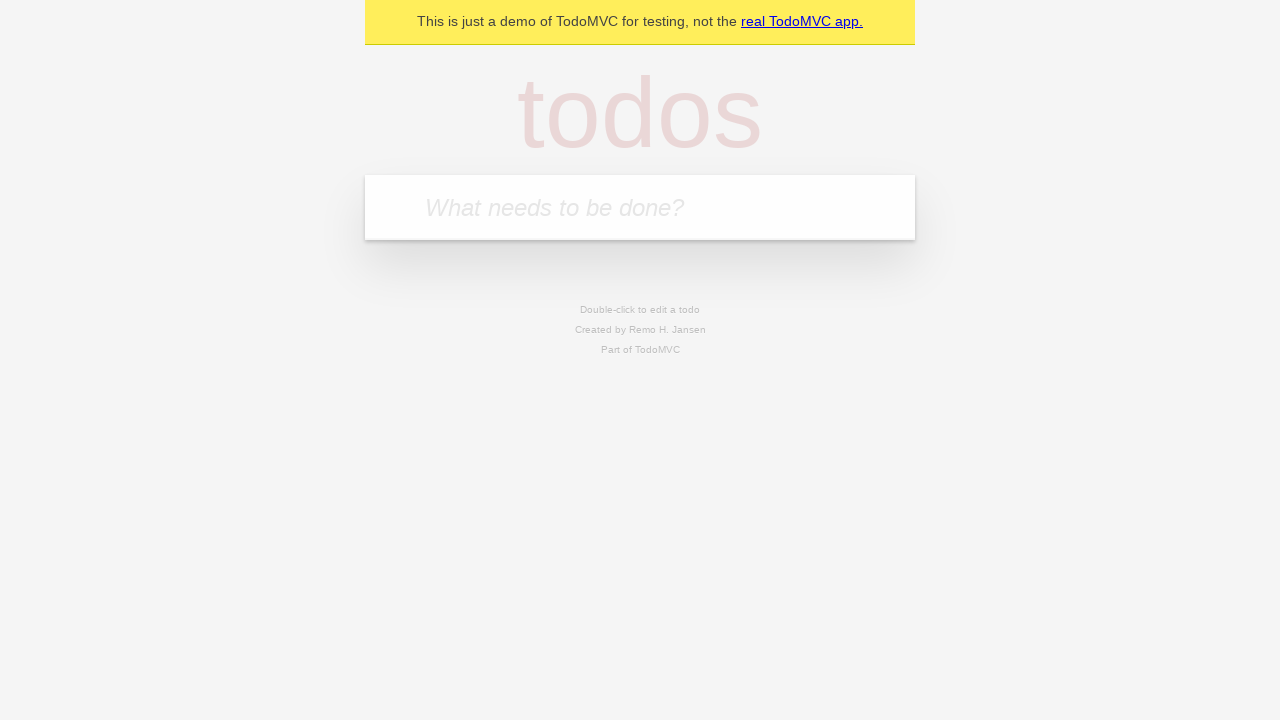

Filled todo input with 'buy some cheese' on internal:attr=[placeholder="What needs to be done?"i]
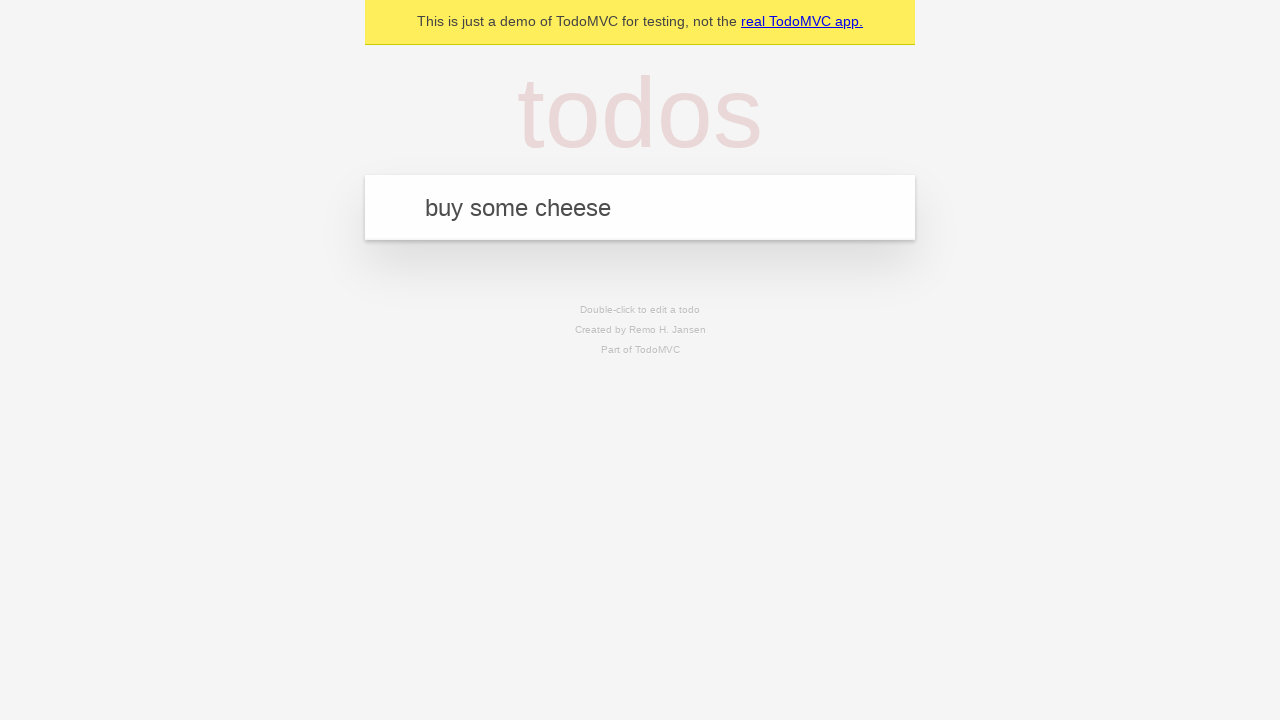

Pressed Enter to add first todo item on internal:attr=[placeholder="What needs to be done?"i]
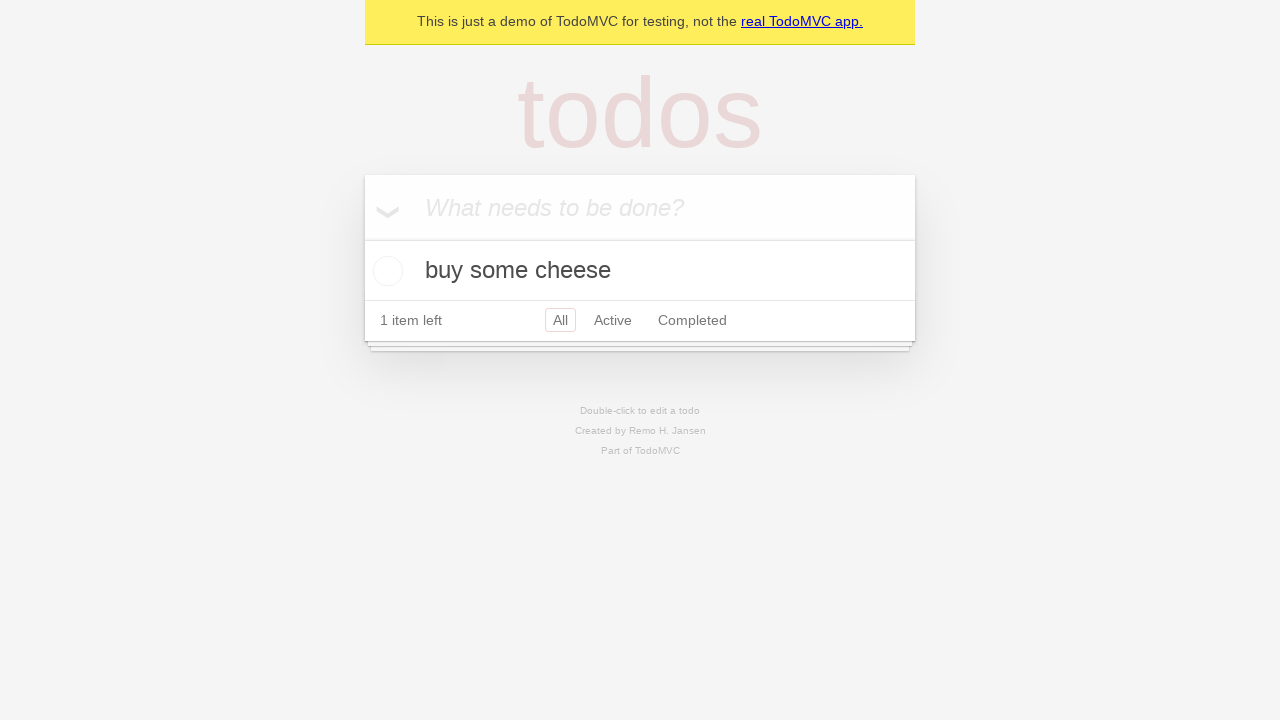

Filled todo input with 'feed the cat' on internal:attr=[placeholder="What needs to be done?"i]
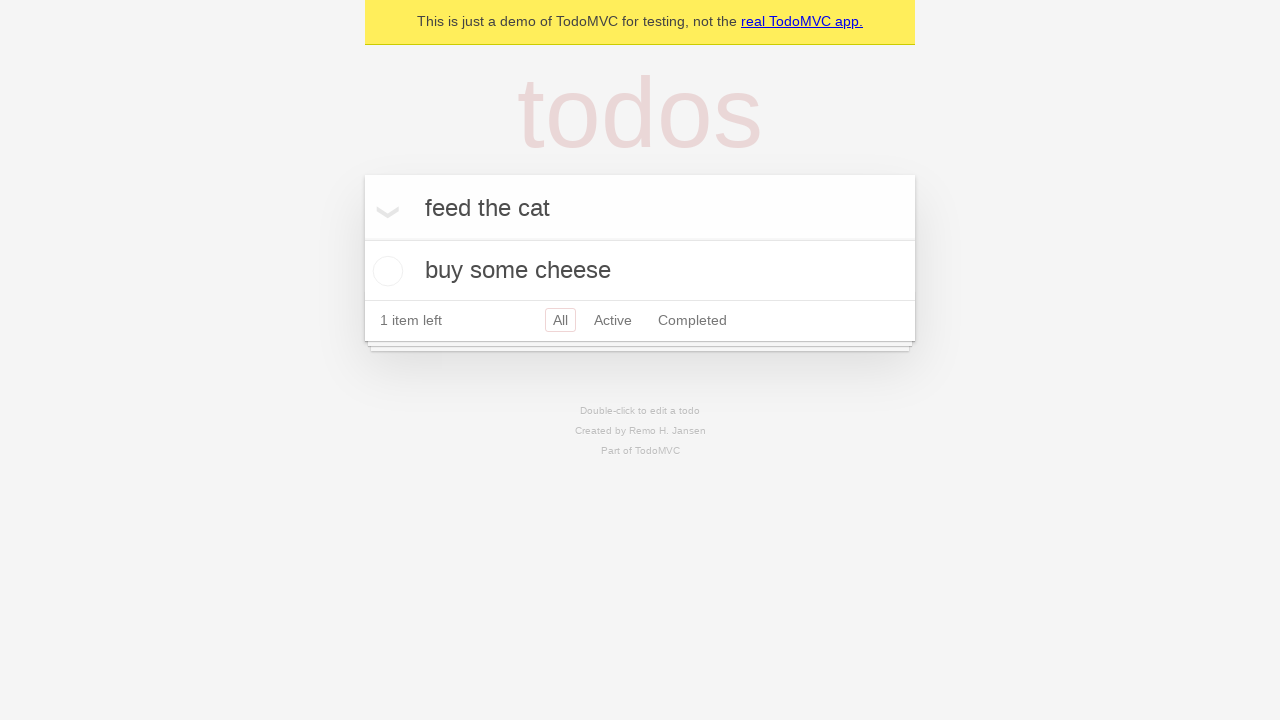

Pressed Enter to add second todo item on internal:attr=[placeholder="What needs to be done?"i]
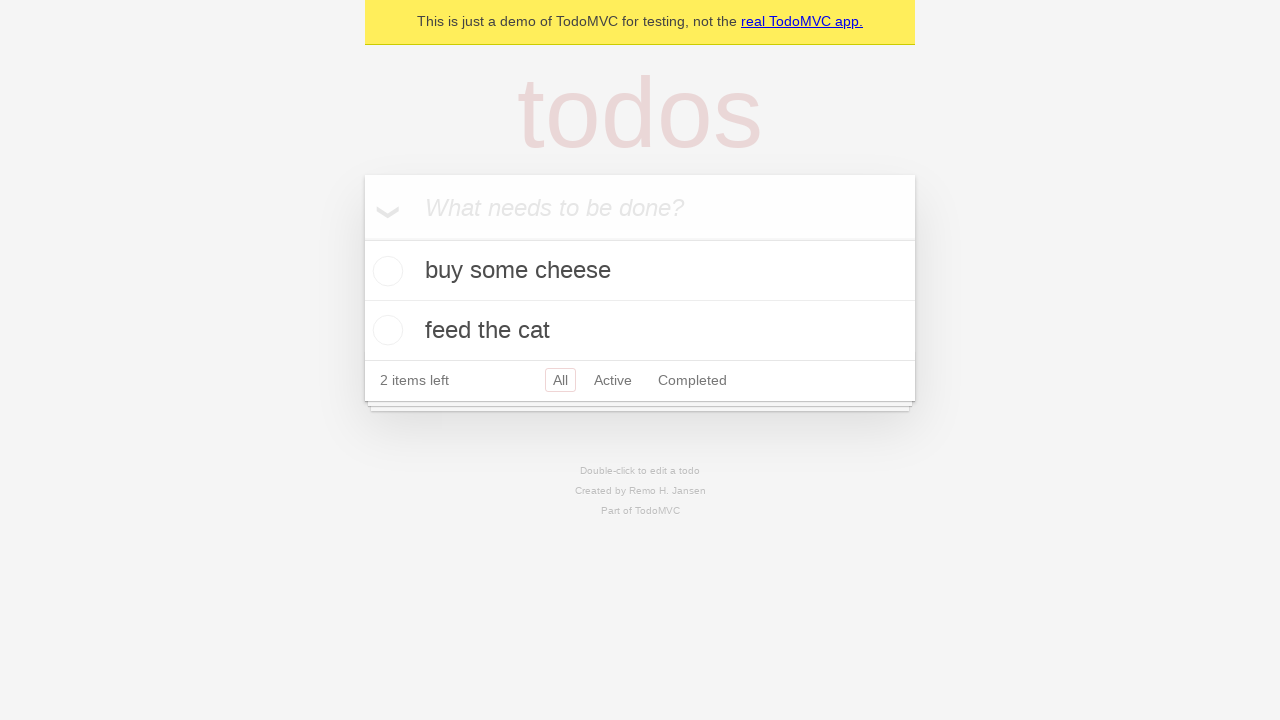

Filled todo input with 'book a doctors appointment' on internal:attr=[placeholder="What needs to be done?"i]
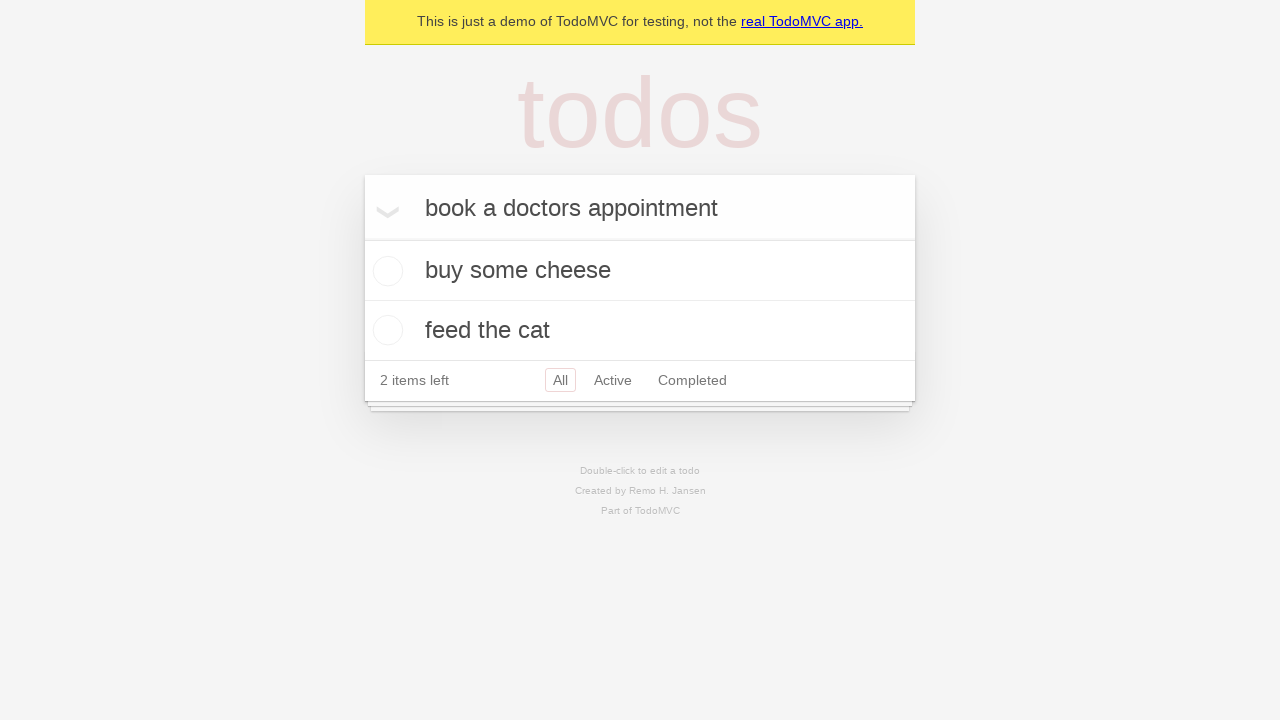

Pressed Enter to add third todo item on internal:attr=[placeholder="What needs to be done?"i]
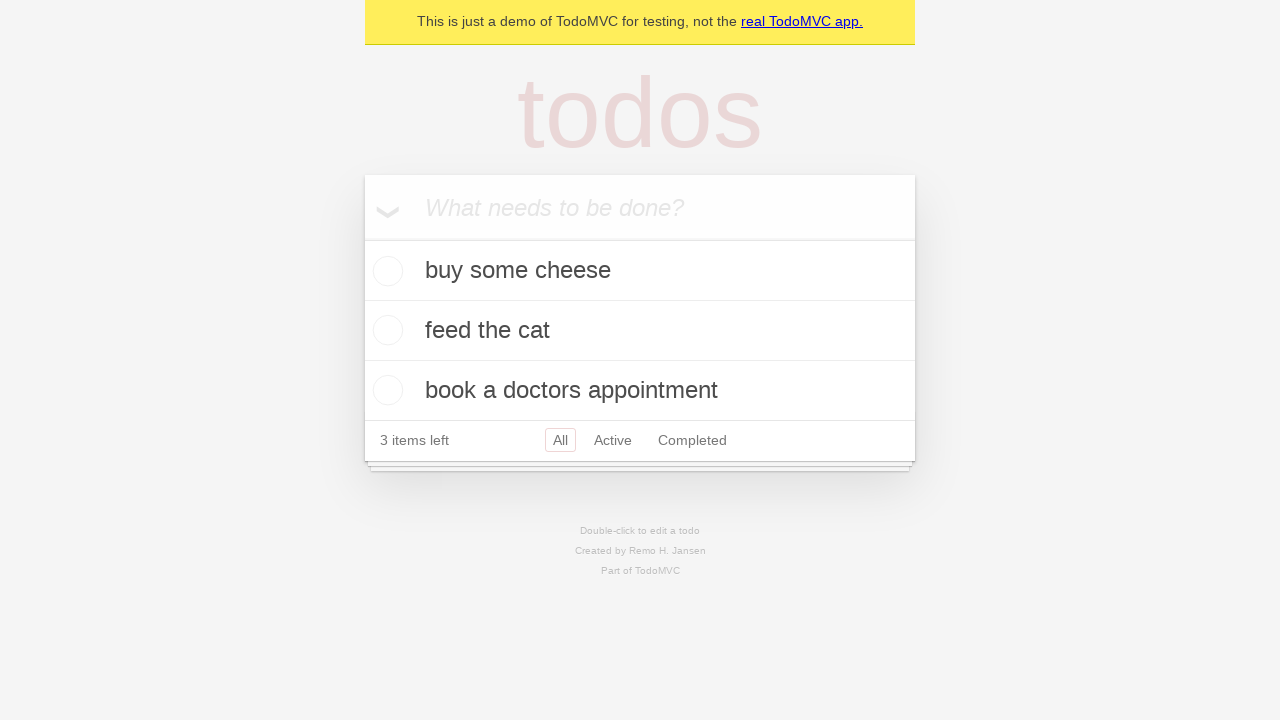

Checked the second todo item (feed the cat) to mark it complete at (385, 330) on internal:testid=[data-testid="todo-item"s] >> nth=1 >> internal:role=checkbox
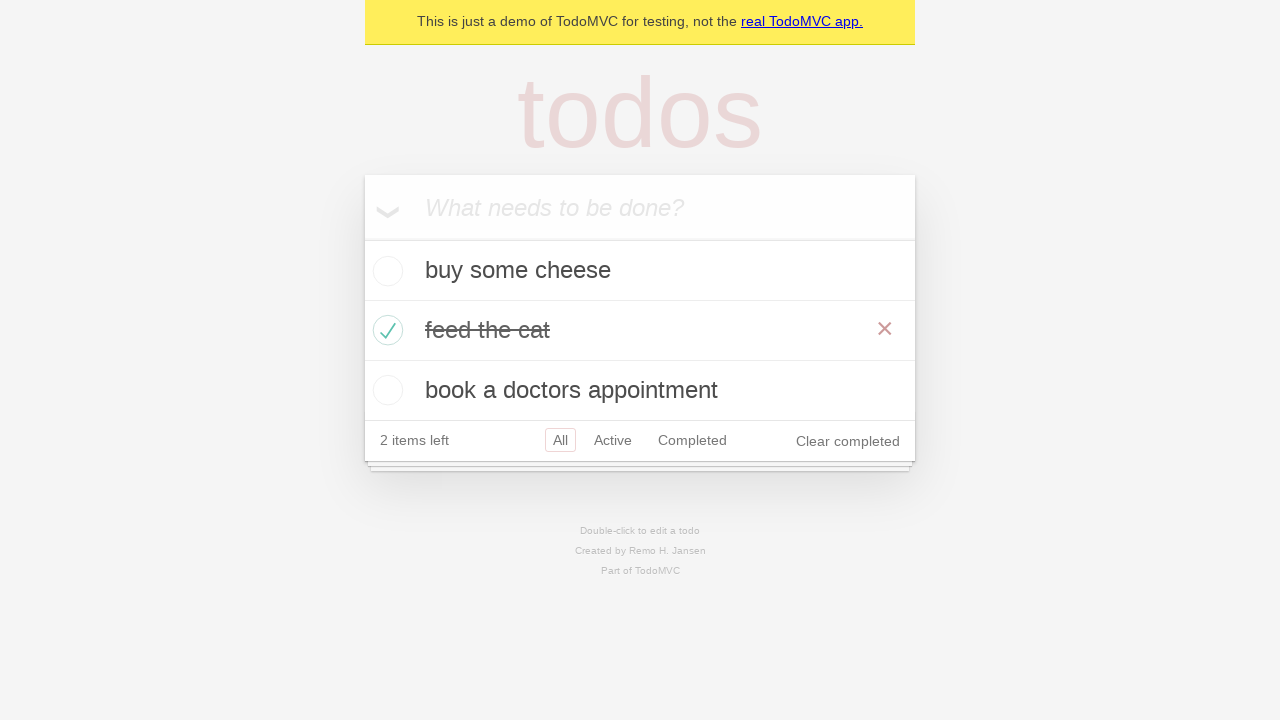

Clicked Active filter to display only incomplete todo items at (613, 440) on internal:role=link[name="Active"i]
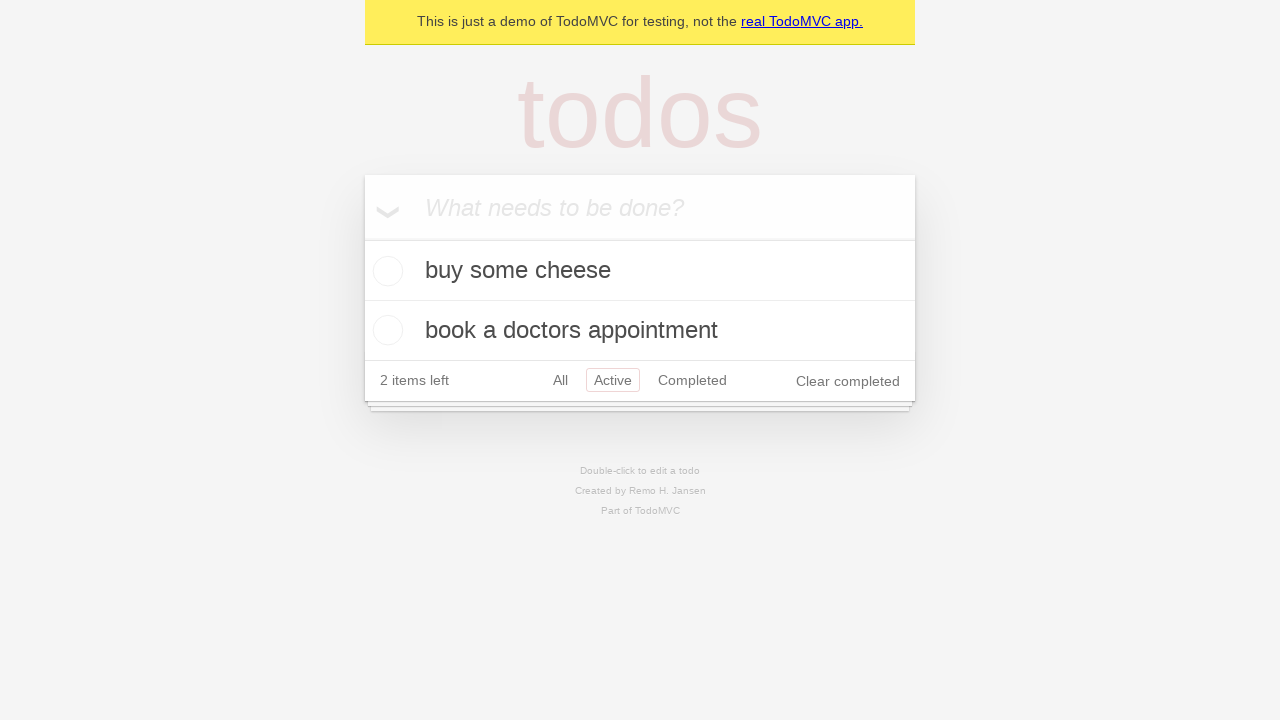

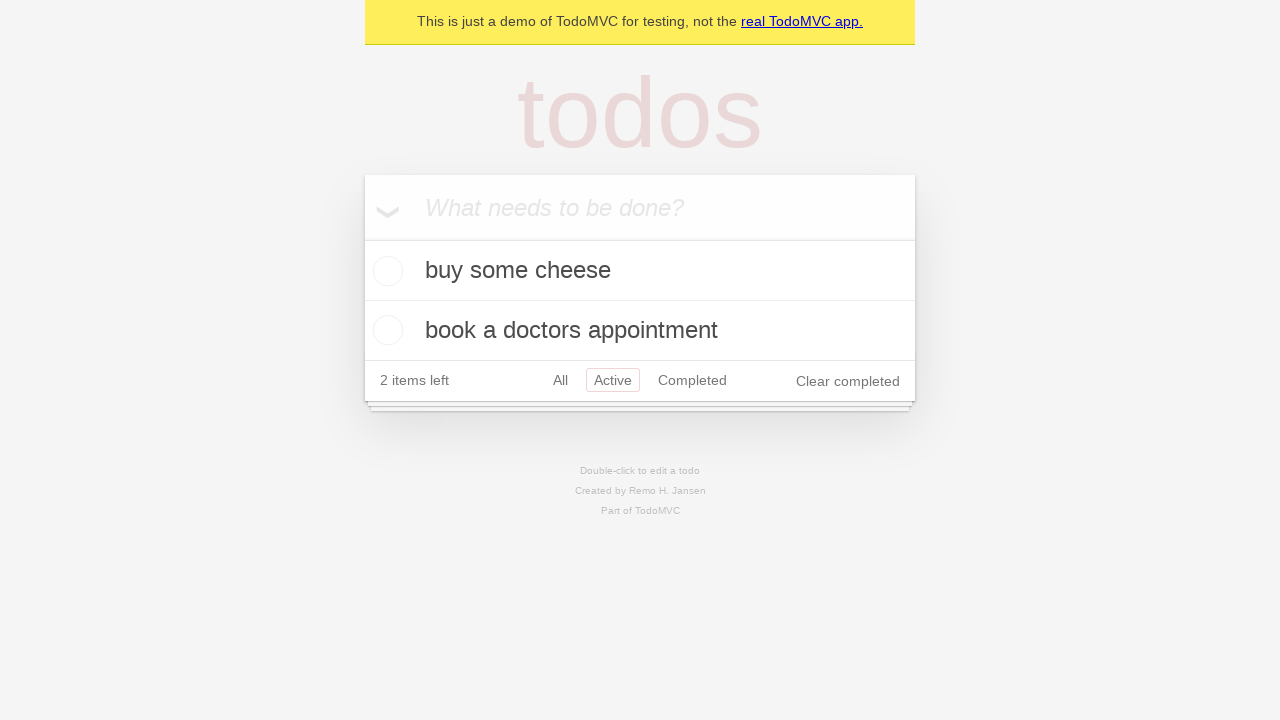